Tests JavaScript prompt alert handling by clicking a button that triggers a prompt, entering text into the prompt, and accepting it.

Starting URL: https://the-internet.herokuapp.com/javascript_alerts

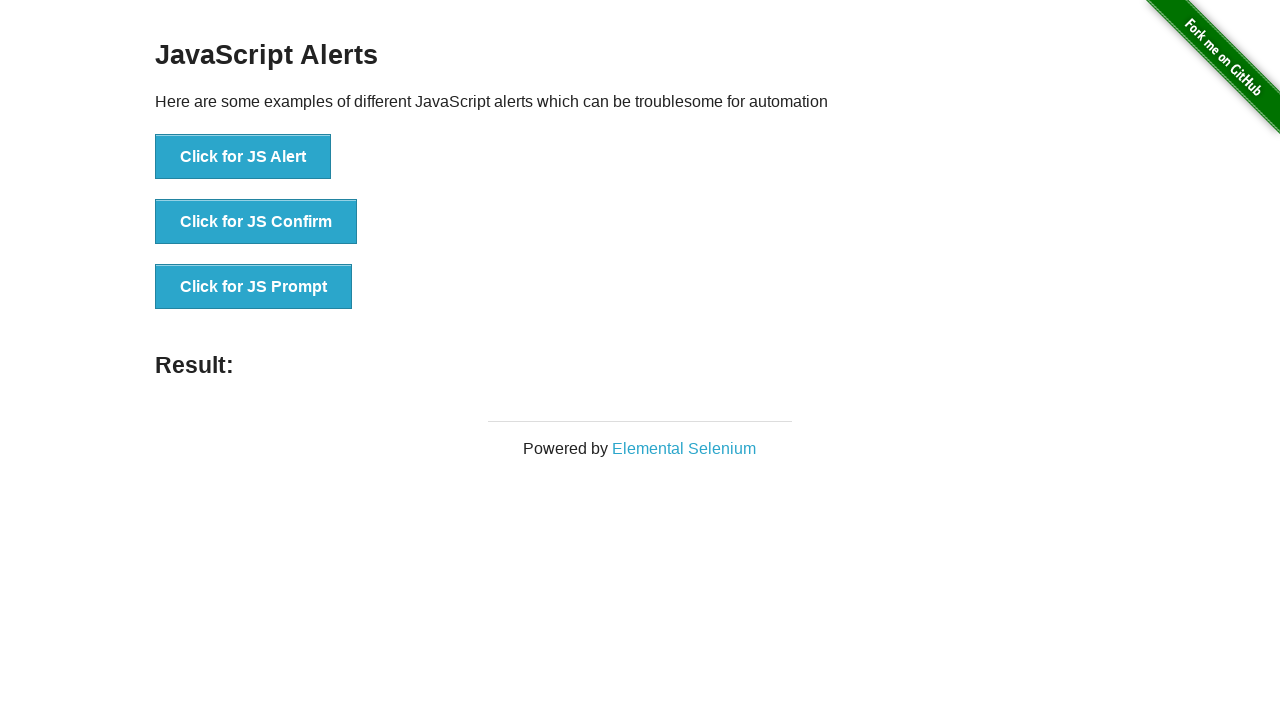

Clicked button to trigger JavaScript prompt alert at (254, 287) on xpath=//button[@onclick='jsPrompt()']
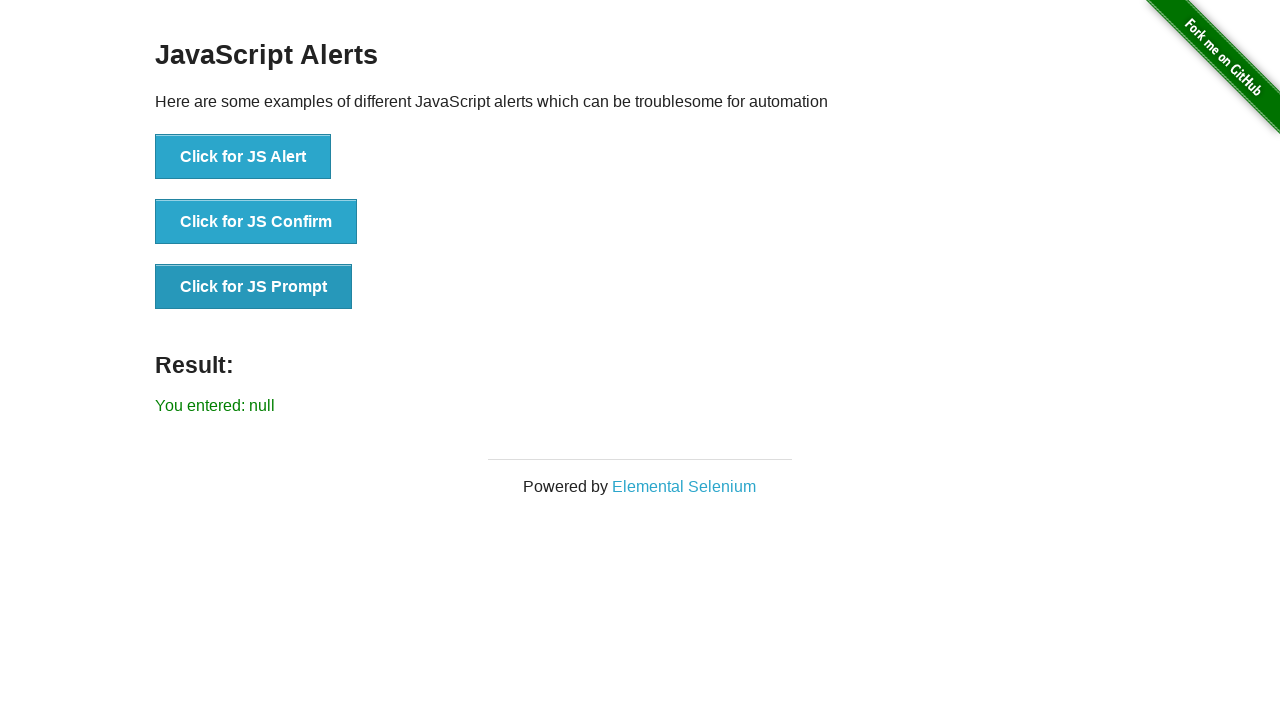

Set up dialog handler to accept prompts with text 'Akhilesh'
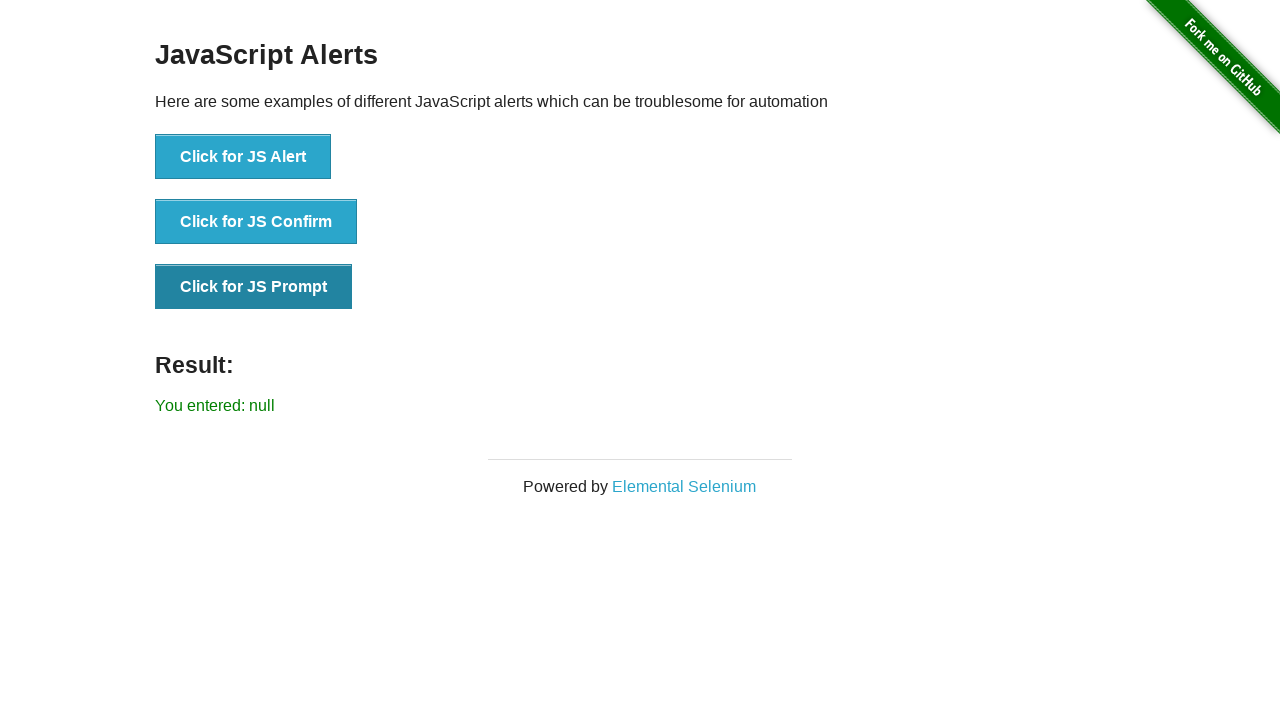

Clicked button again to trigger prompt with handler ready at (254, 287) on xpath=//button[@onclick='jsPrompt()']
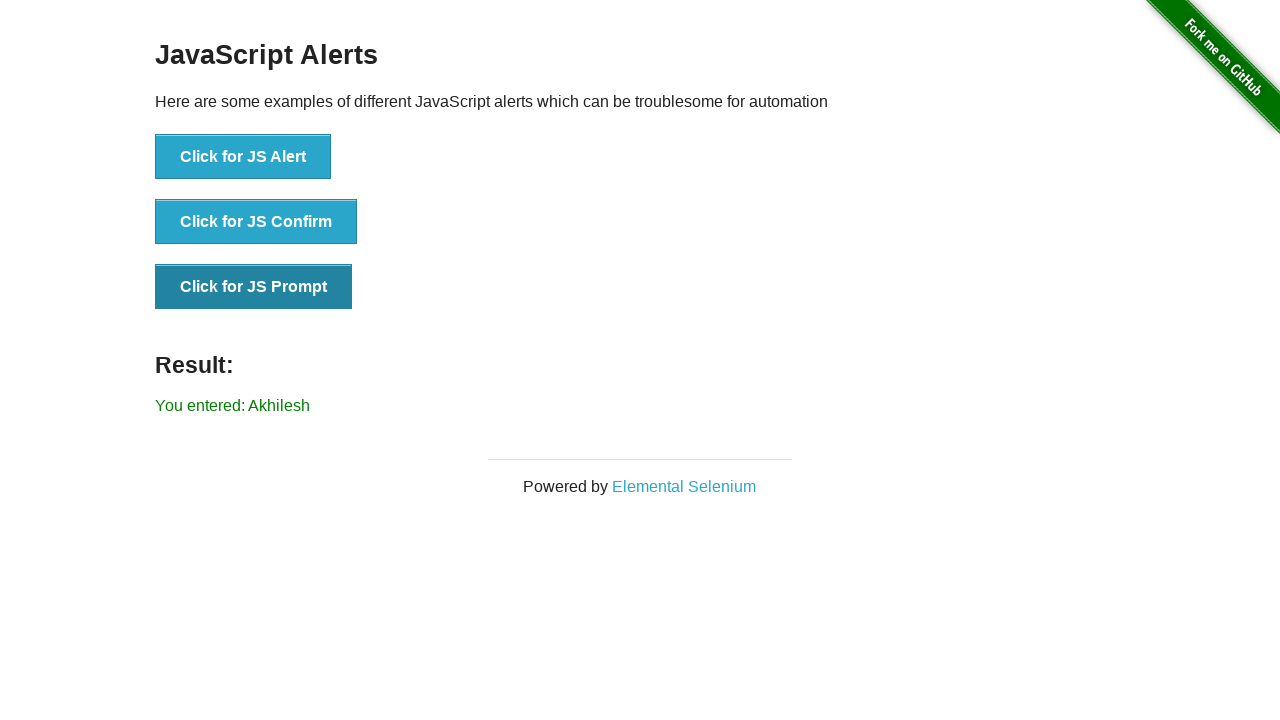

Result element appeared, confirming prompt was accepted with text 'Akhilesh'
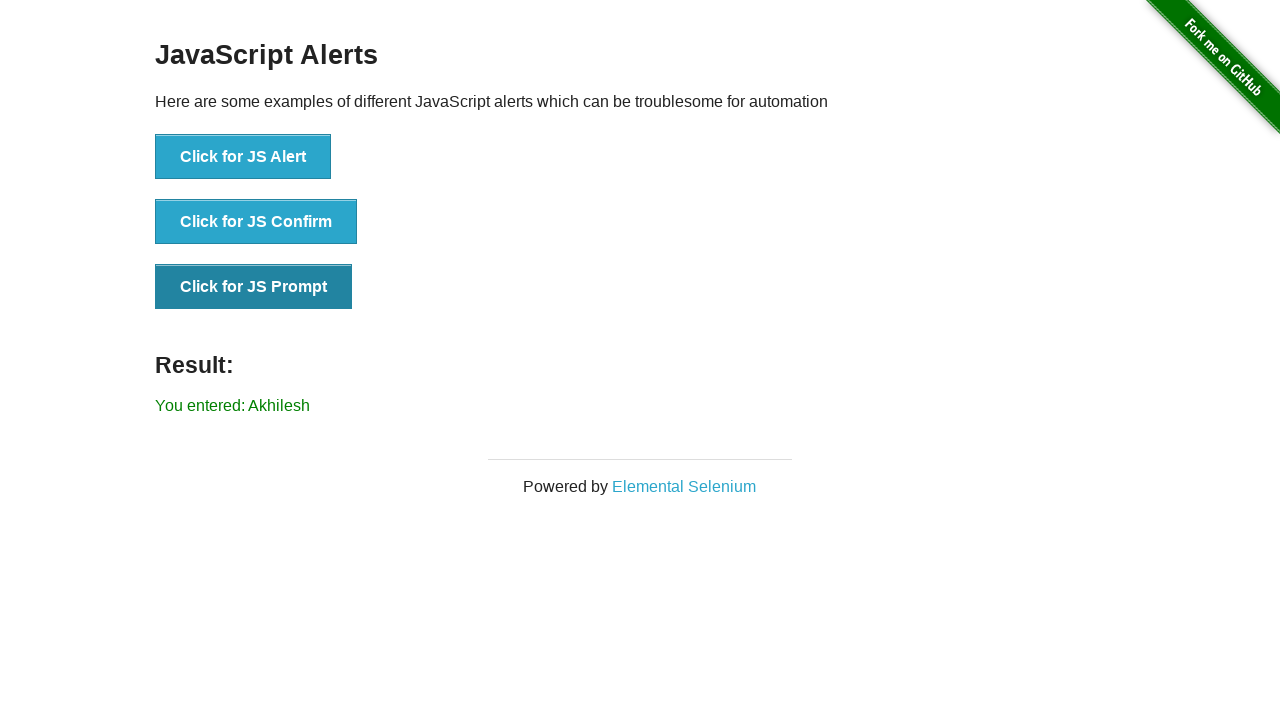

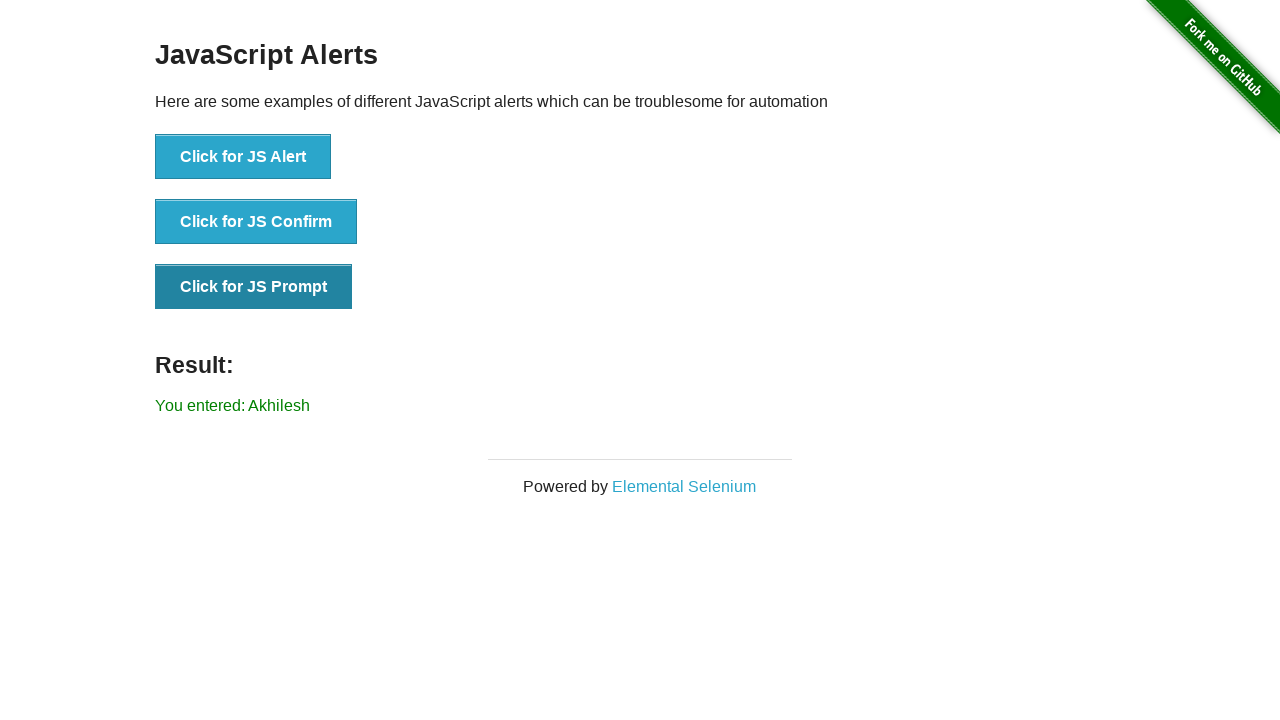